Launches browser, maximizes window, and navigates to Nike India homepage to verify the page loads successfully.

Starting URL: https://www.nike.com/in/

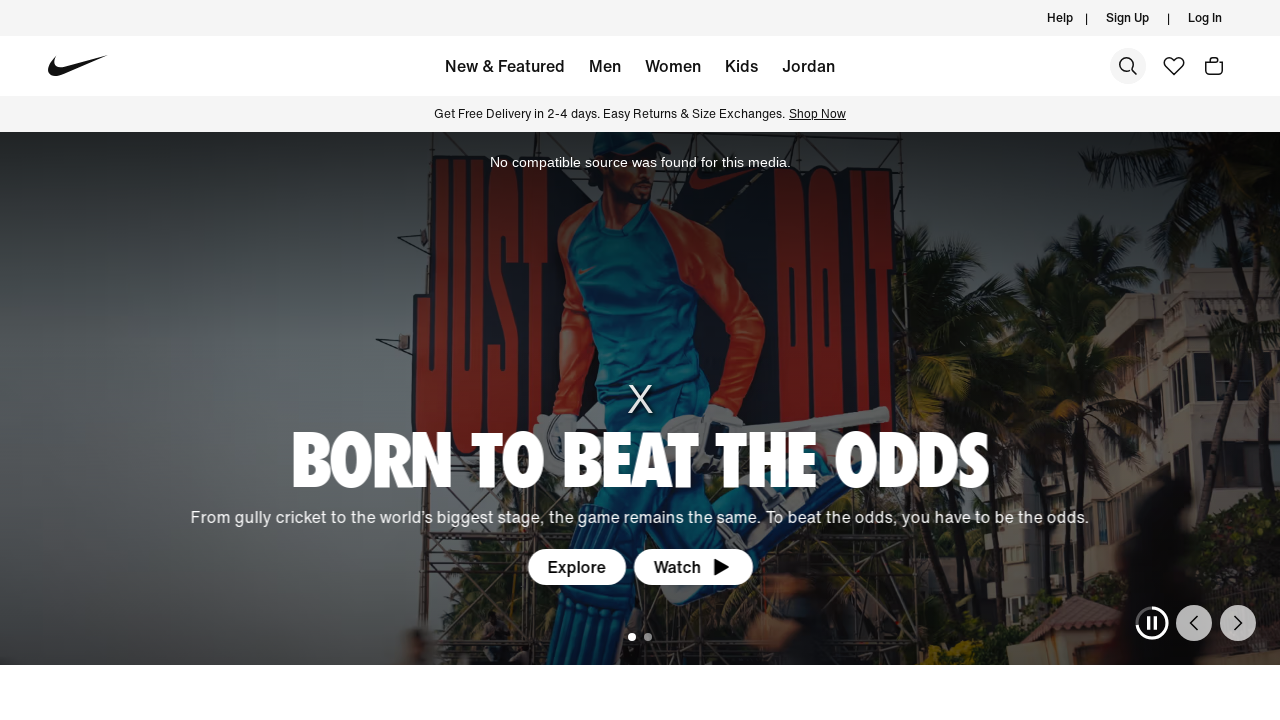

Waited for Nike India homepage to load (domcontentloaded state)
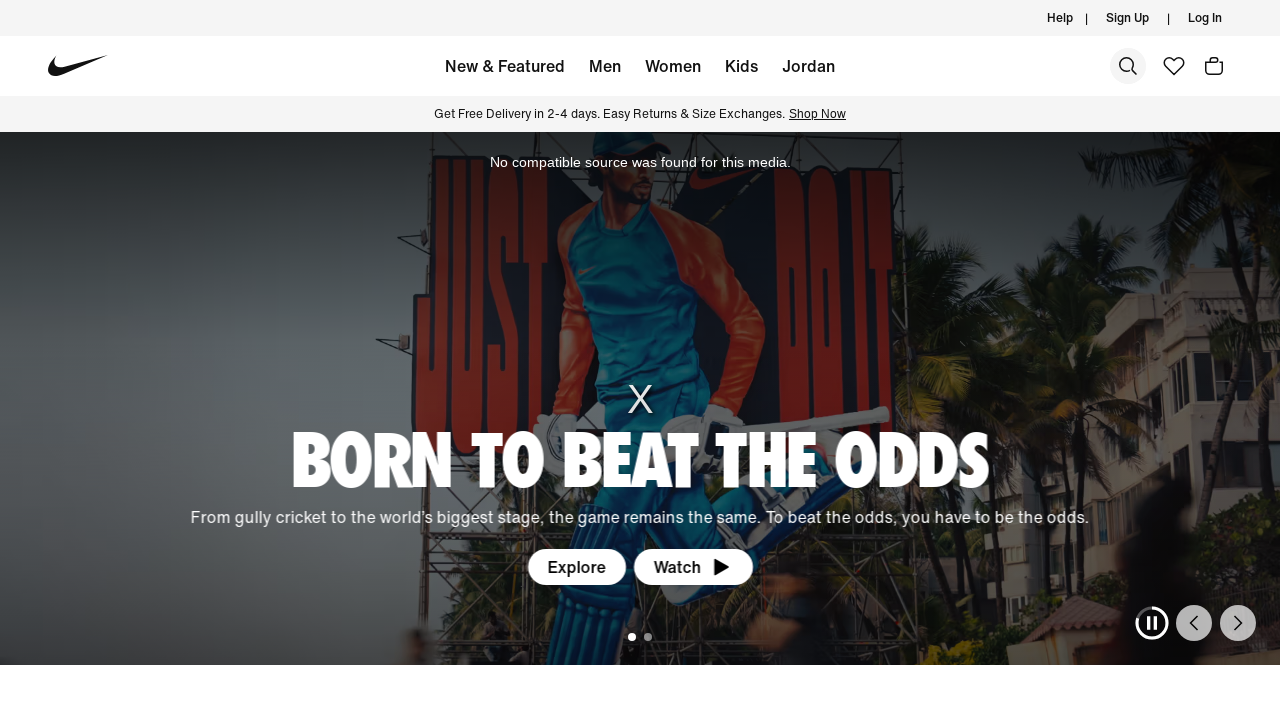

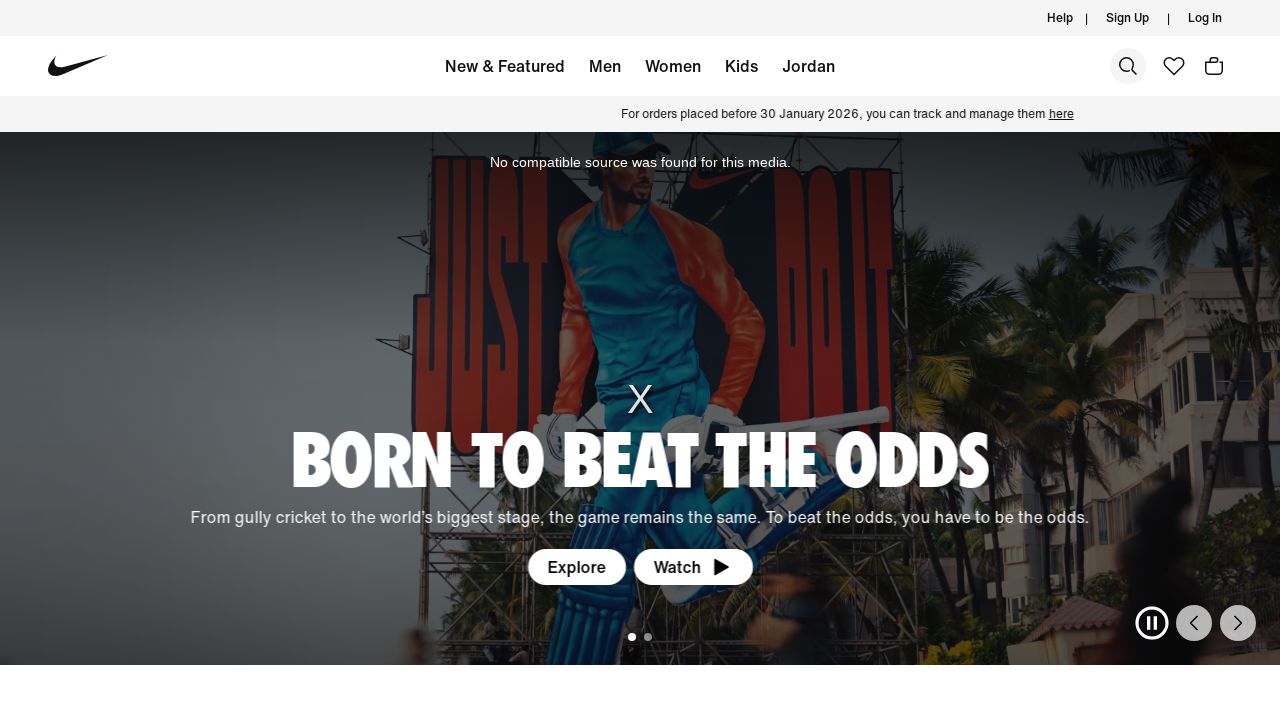